Tests dynamic loading functionality by clicking the Start button and waiting for "Hello World!" text to appear

Starting URL: https://the-internet.herokuapp.com/dynamic_loading/1

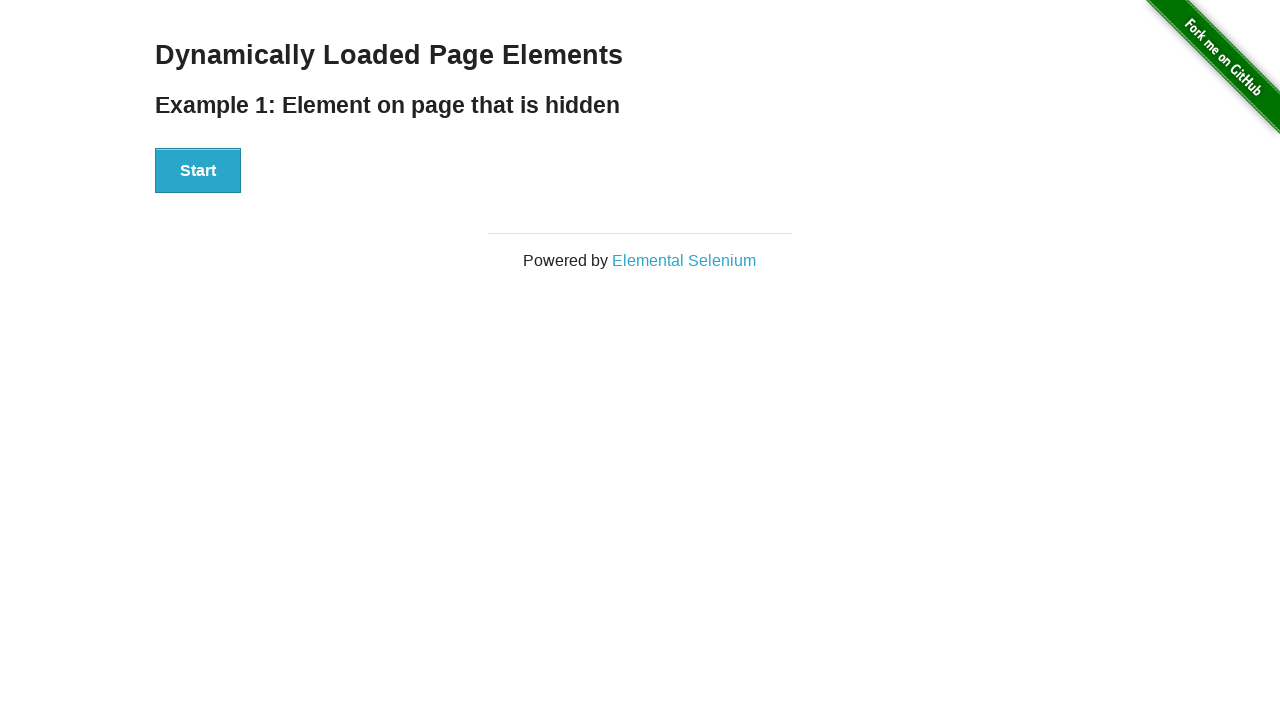

Clicked the Start button at (198, 171) on xpath=//button
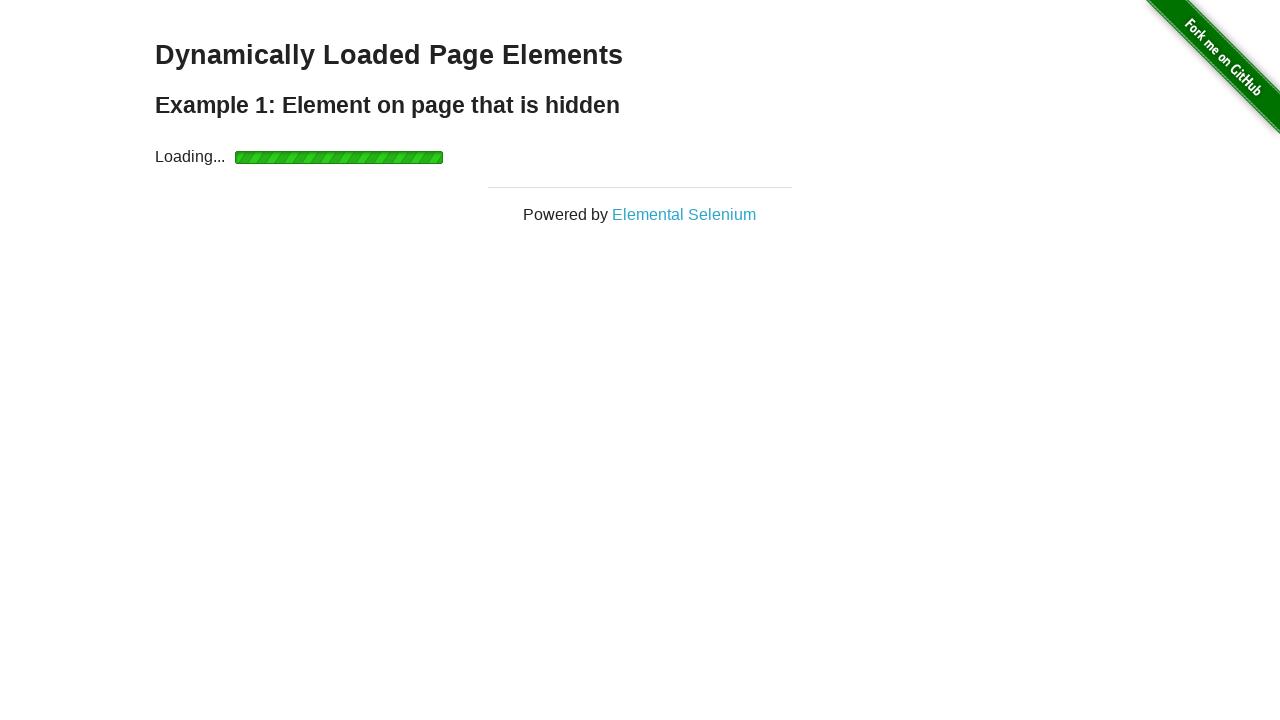

Waited for 'Hello World!' text to appear
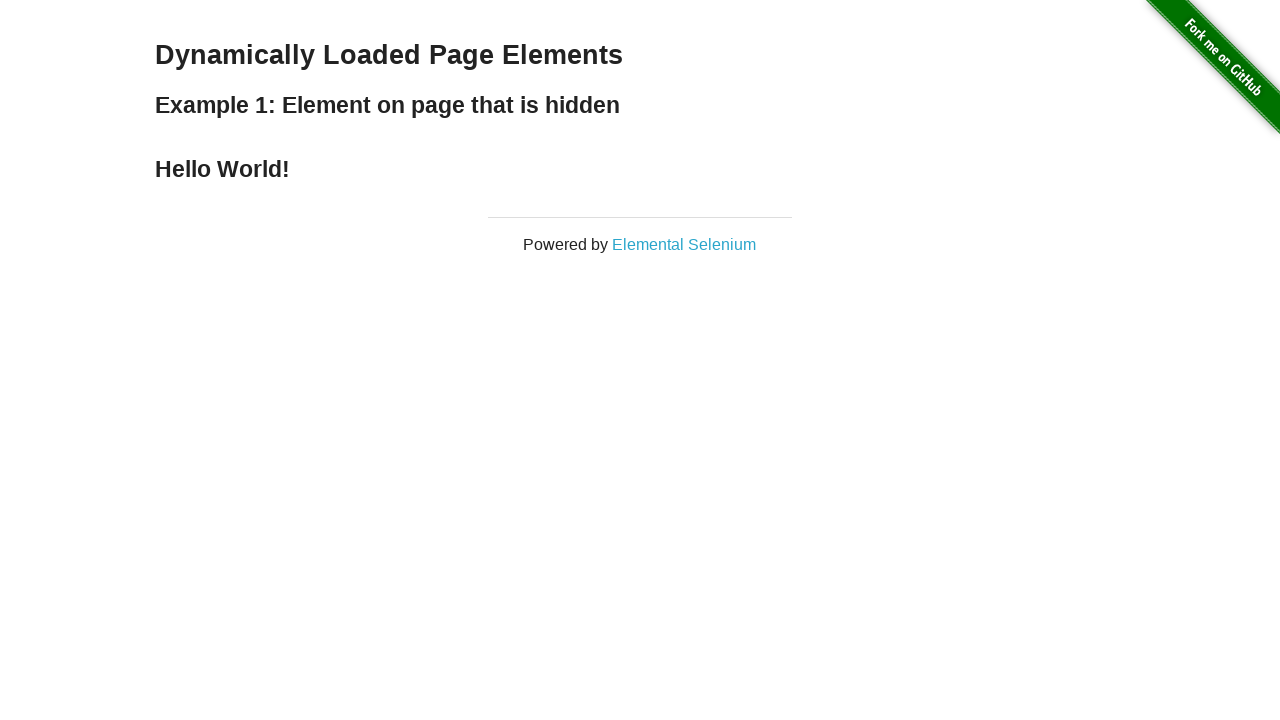

Located the Hello World text element
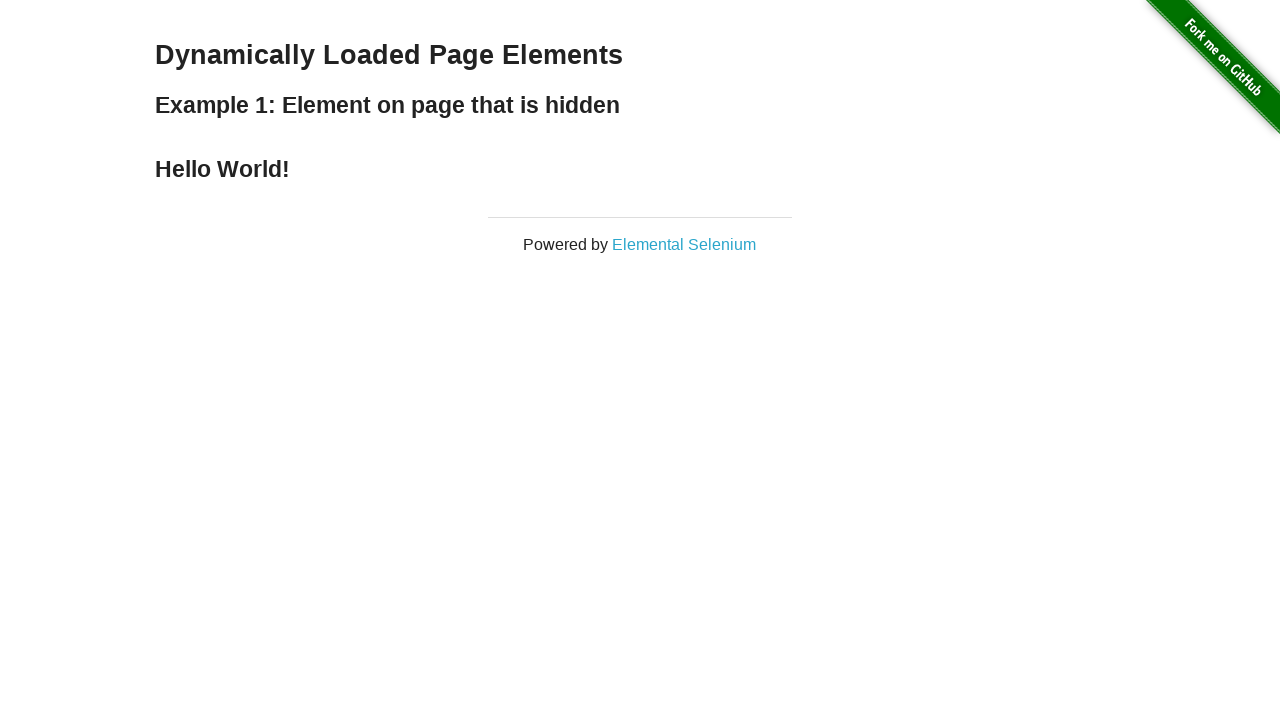

Verified that text content equals 'Hello World!'
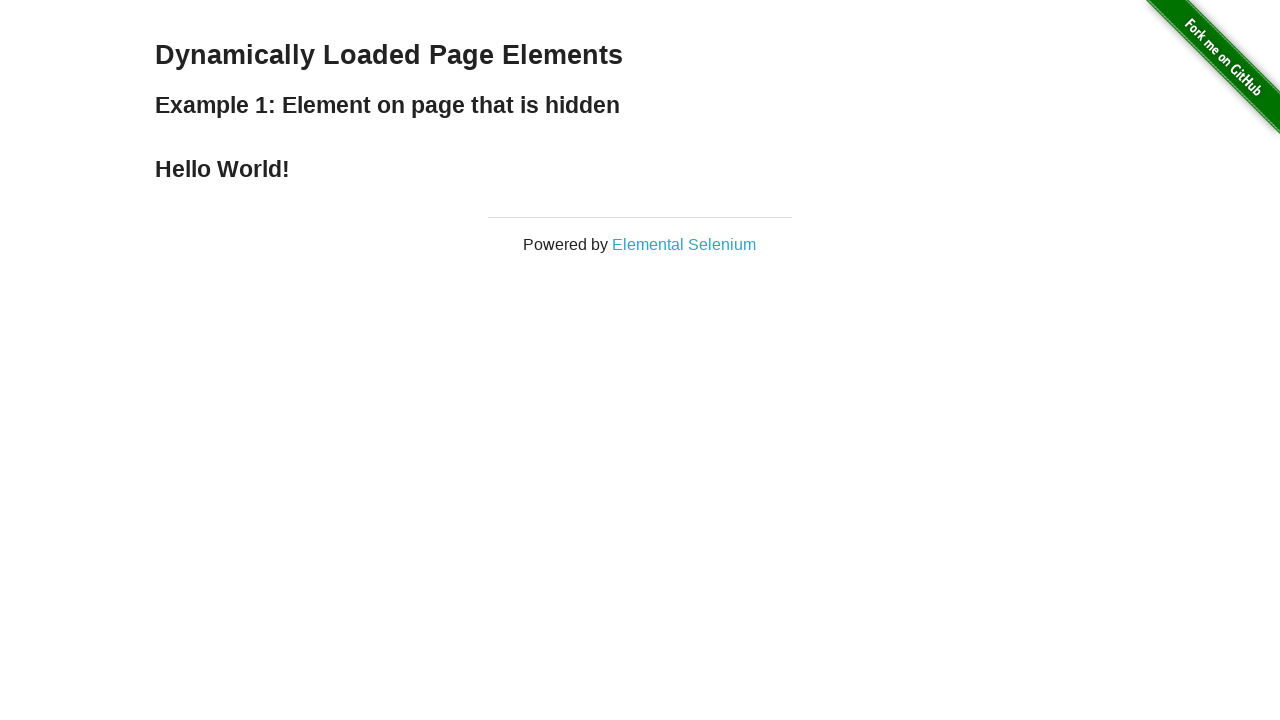

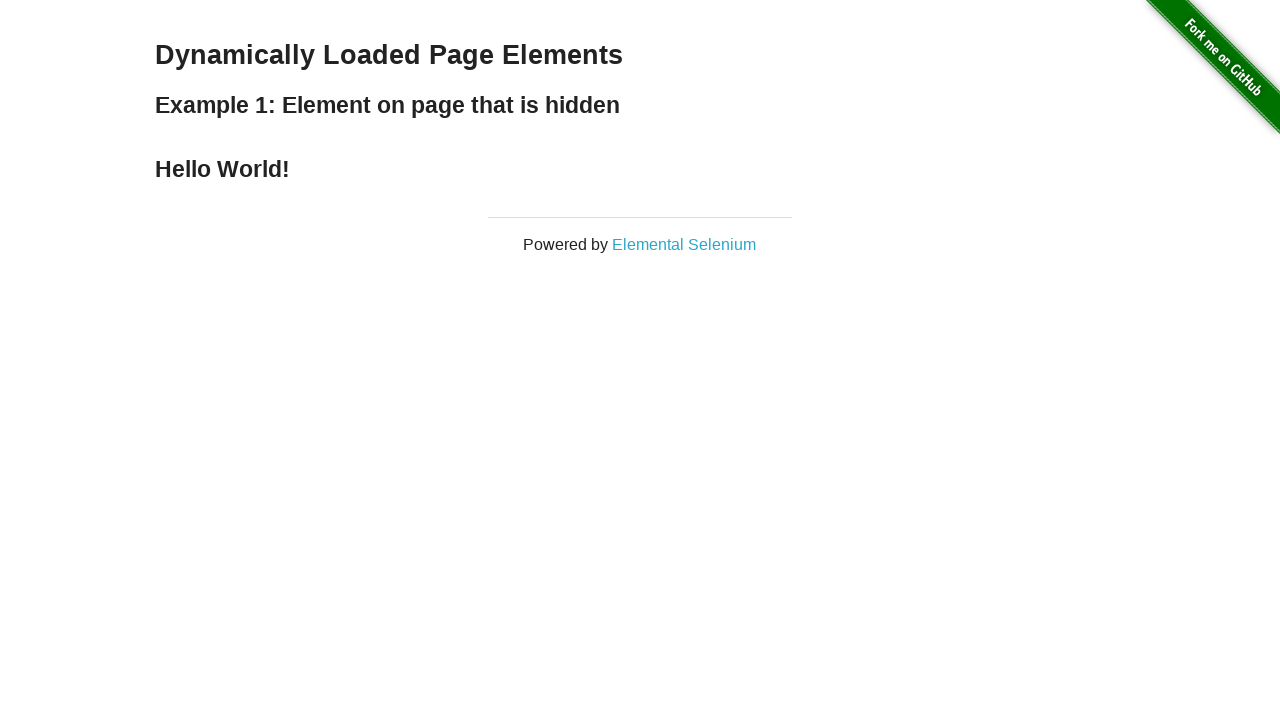